Tests form interactions on a practice site including login form submission, password reset flow with name/email/phone fields, and final login with checkbox selection. This is a locator practice exercise demonstrating various element selection methods.

Starting URL: https://rahulshettyacademy.com/locatorspractice/

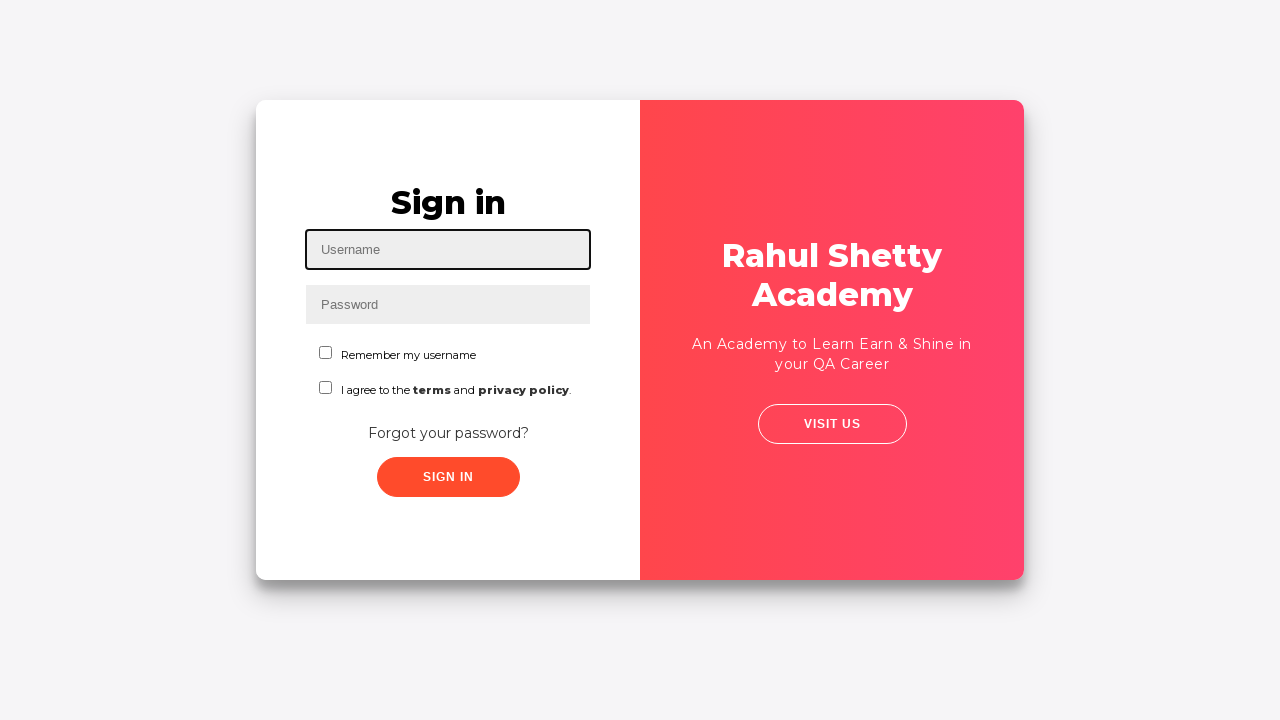

Filled username field with 'rahul' on #inputUsername
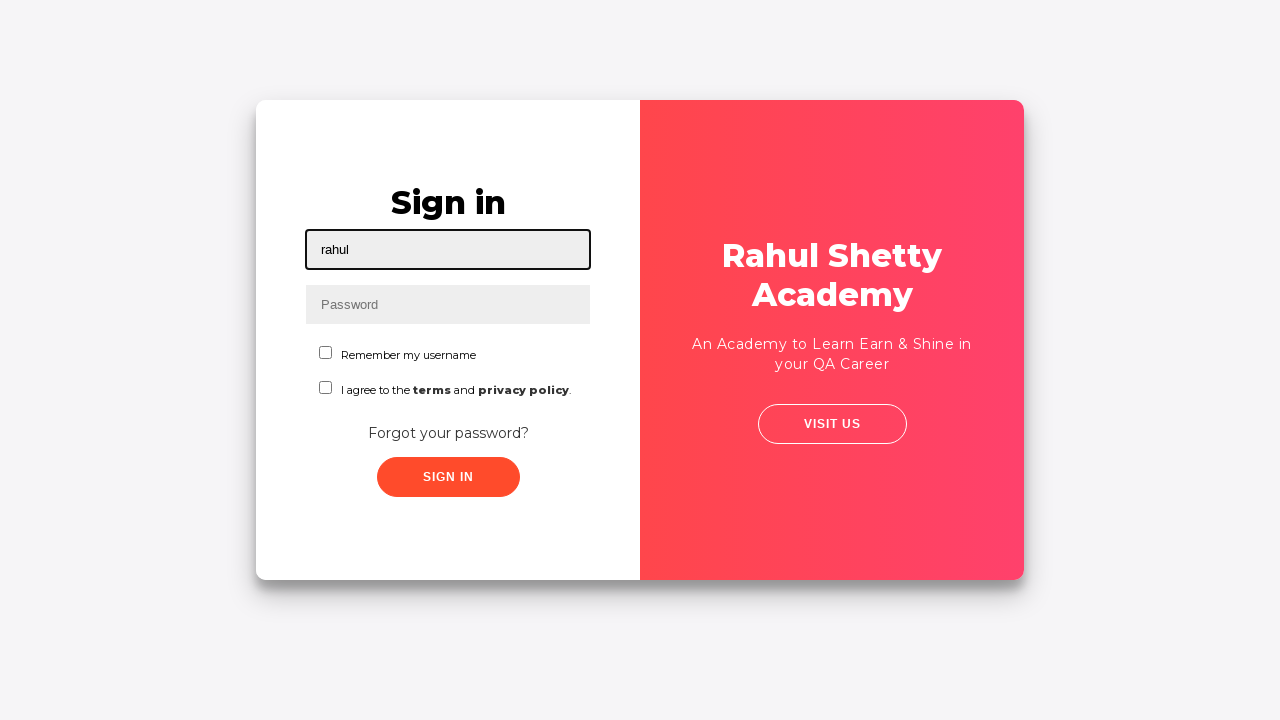

Filled password field with 'hello123' on input[name='inputPassword']
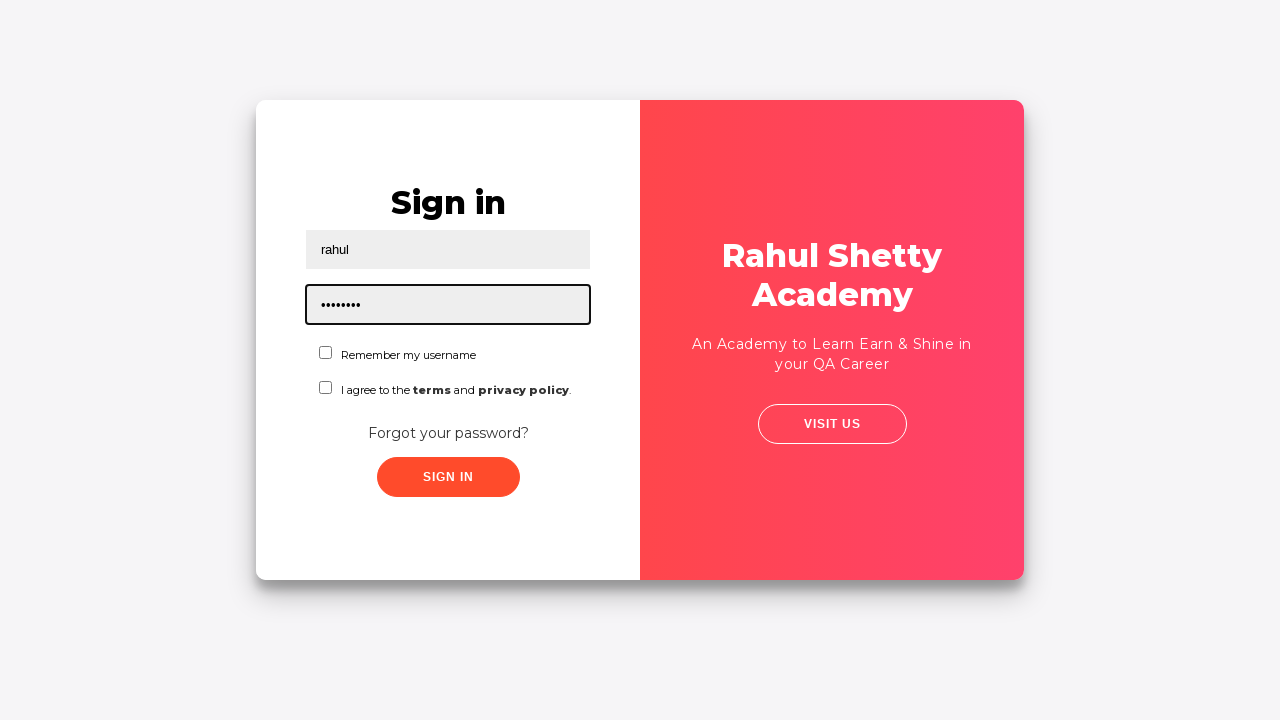

Clicked sign in button at (448, 477) on .signInBtn
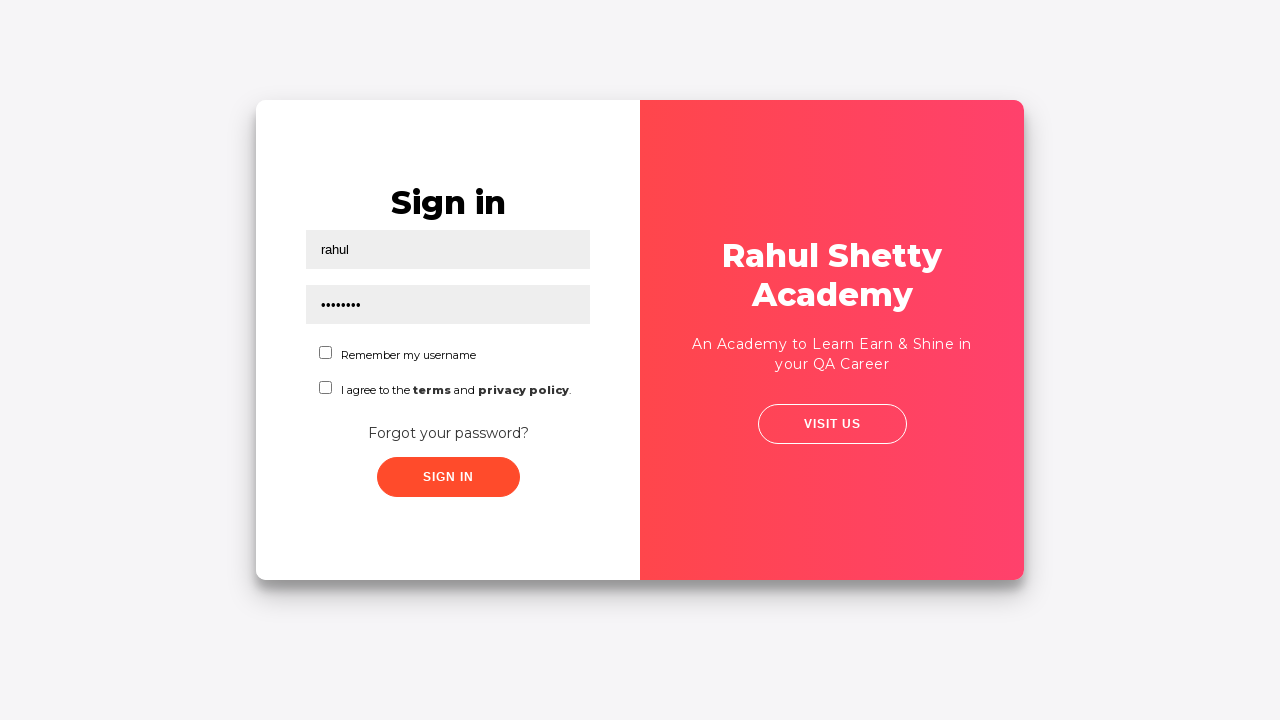

Error message appeared on screen
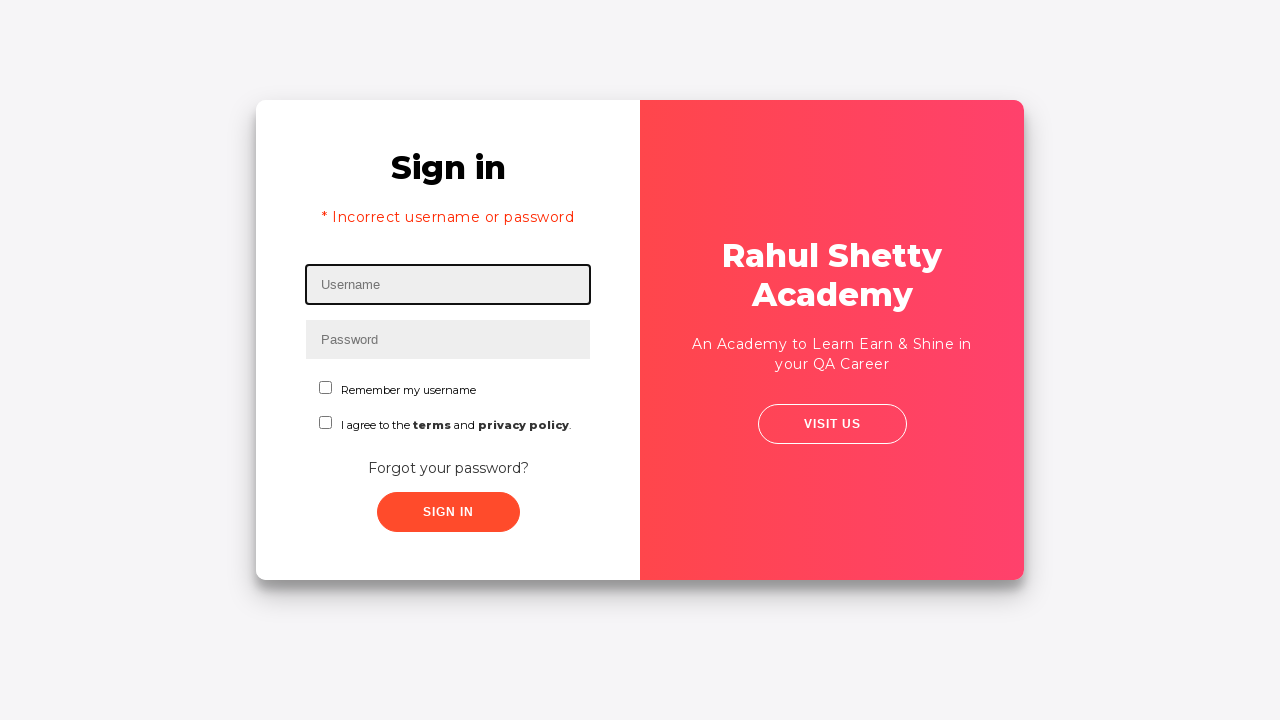

Clicked 'Forgot your password?' link at (448, 468) on text=Forgot your password?
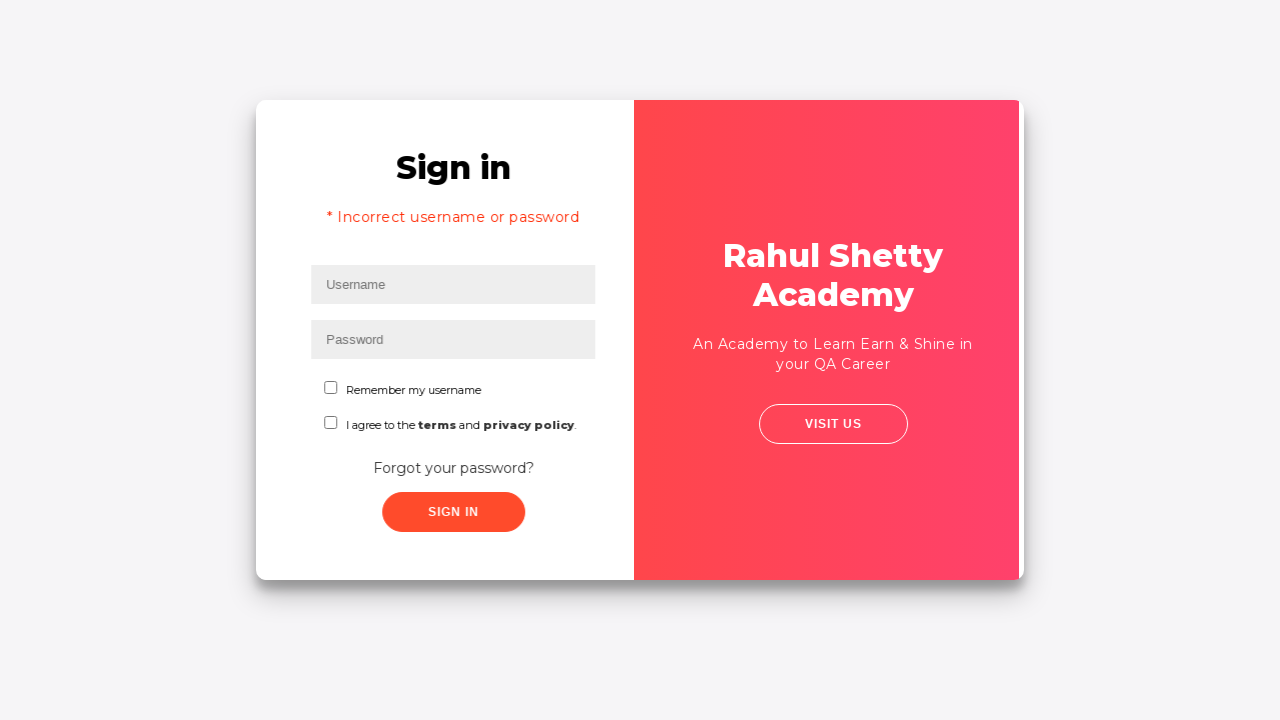

Waited for forgot password form to load
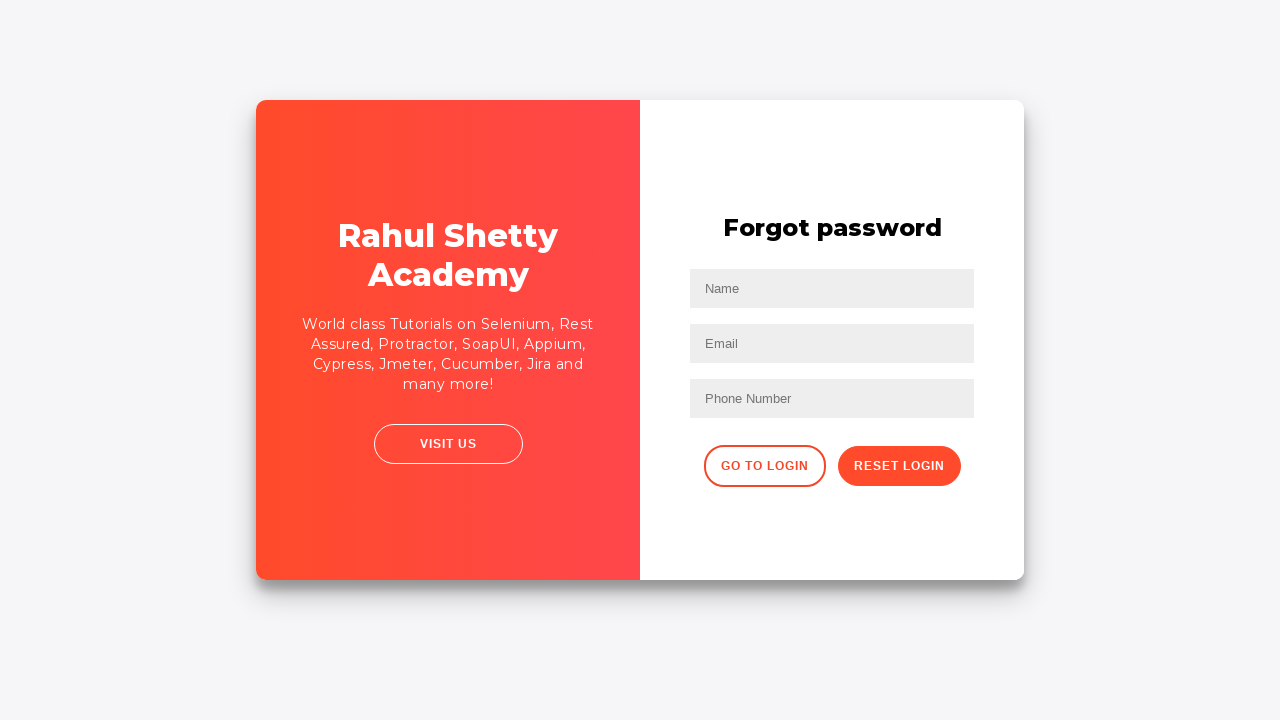

Filled name field with 'John' in password reset form on input[placeholder='Name']
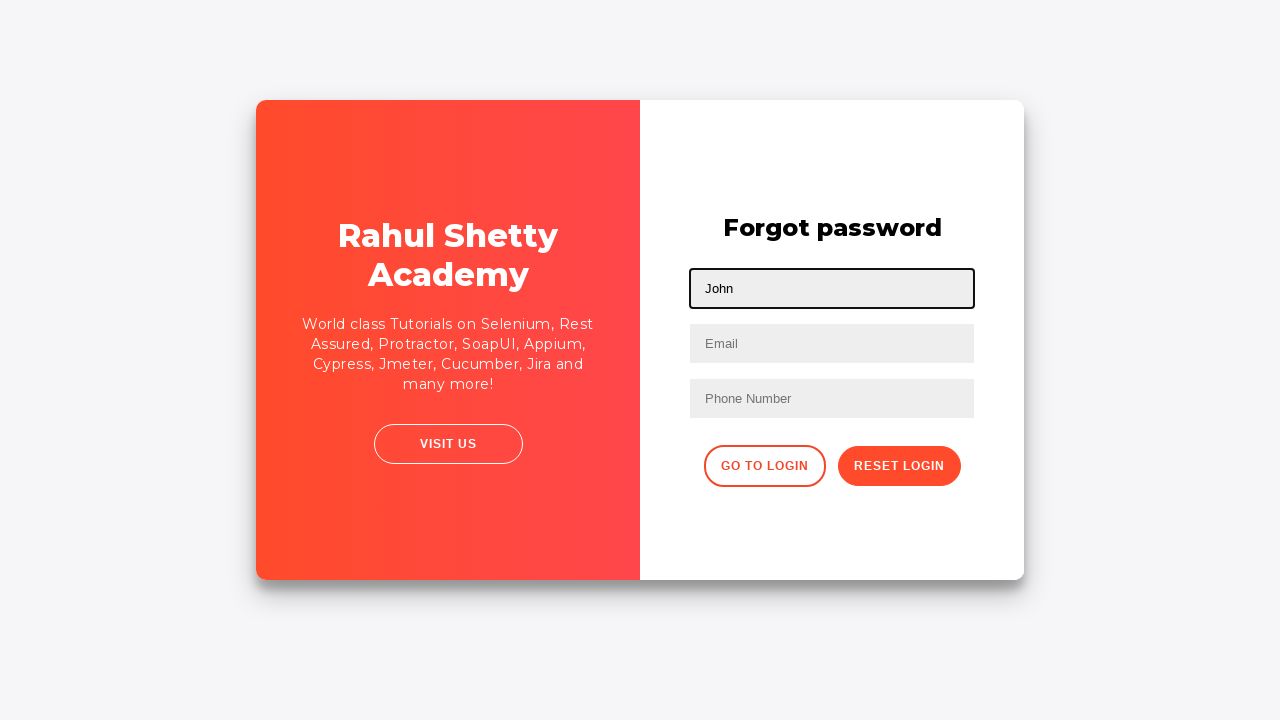

Filled email field with 'john@rsa.com' on input[placeholder='Email']
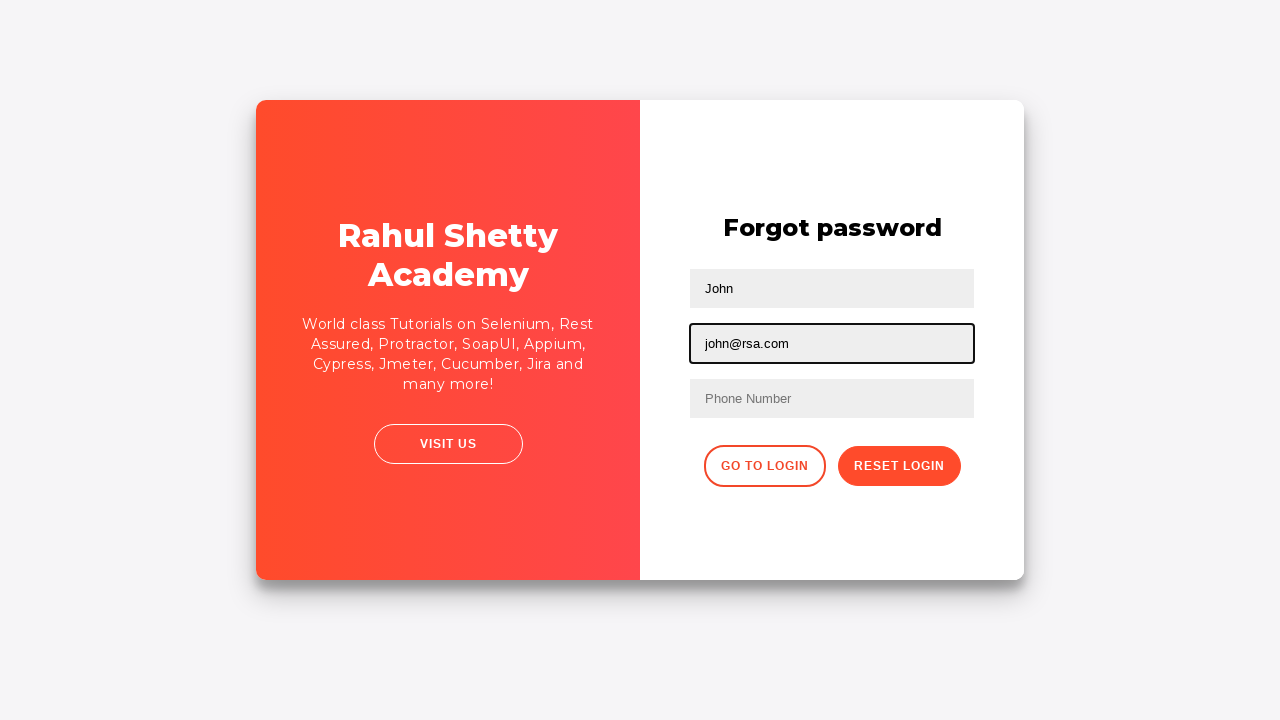

Cleared email field on input[placeholder='Email']
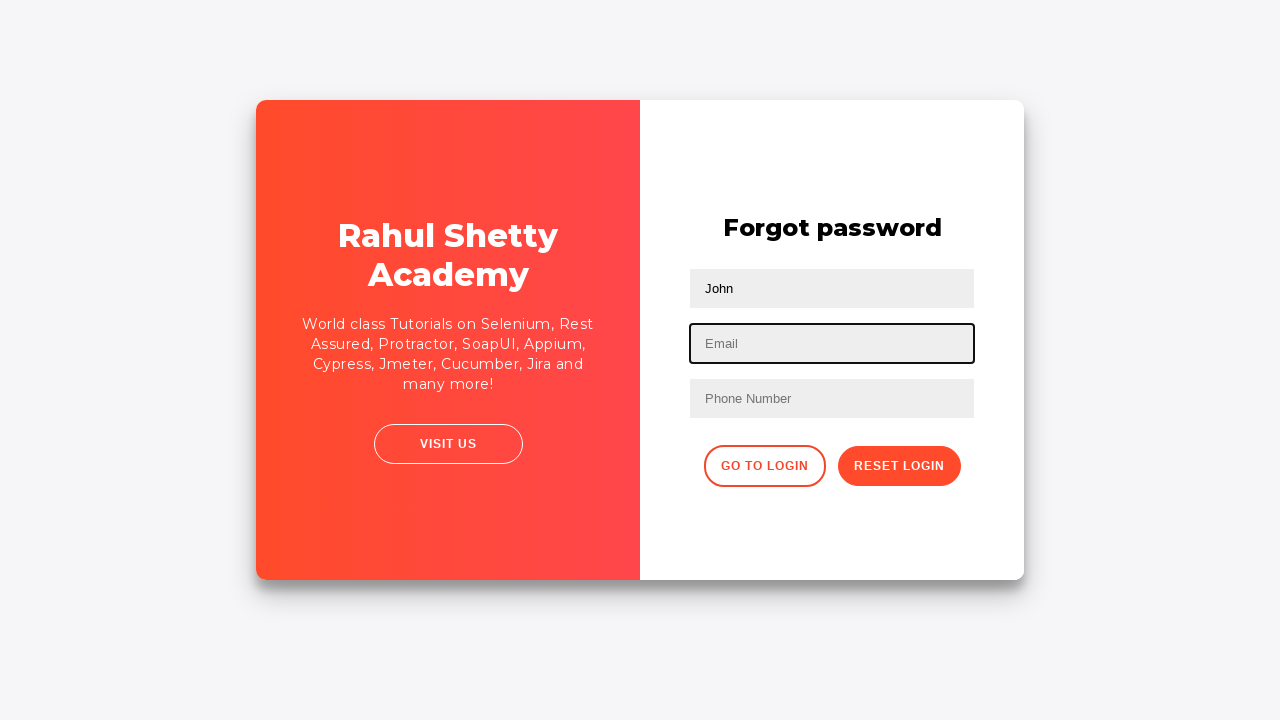

Filled email field with 'john@gmail.com' on form input:nth-child(3)
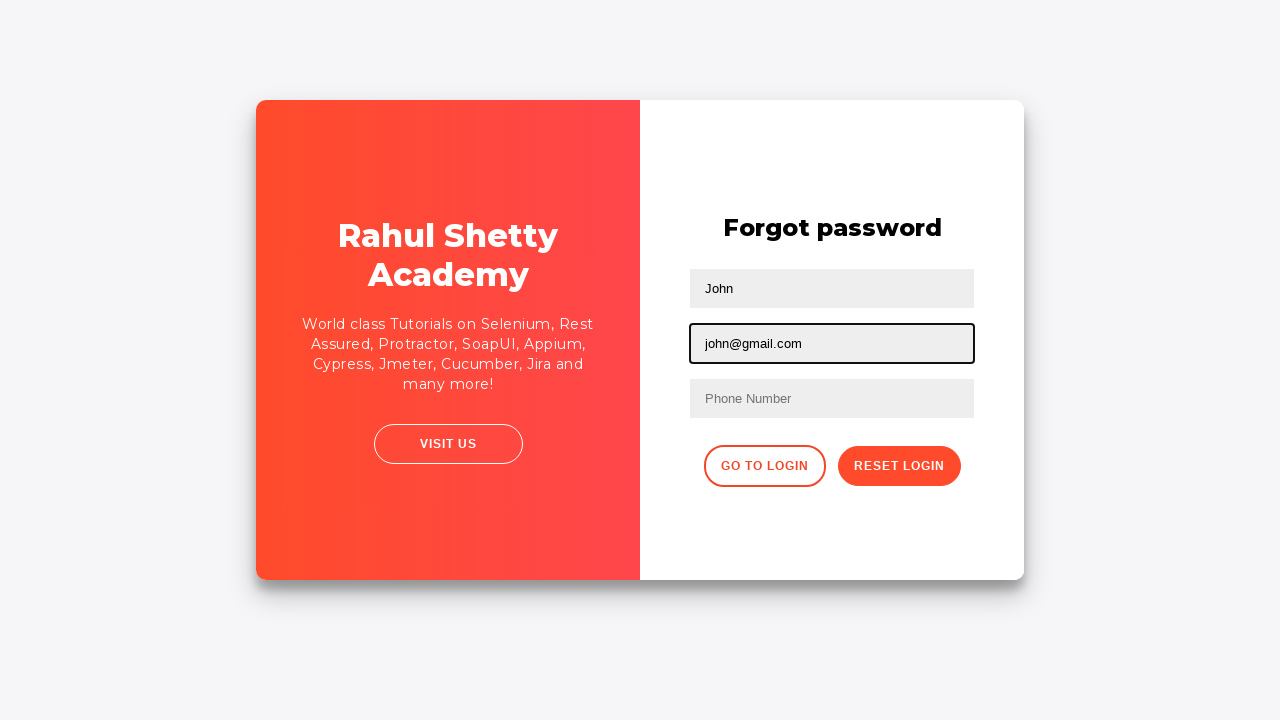

Filled phone number field with '9864353253' on form input:nth-child(4)
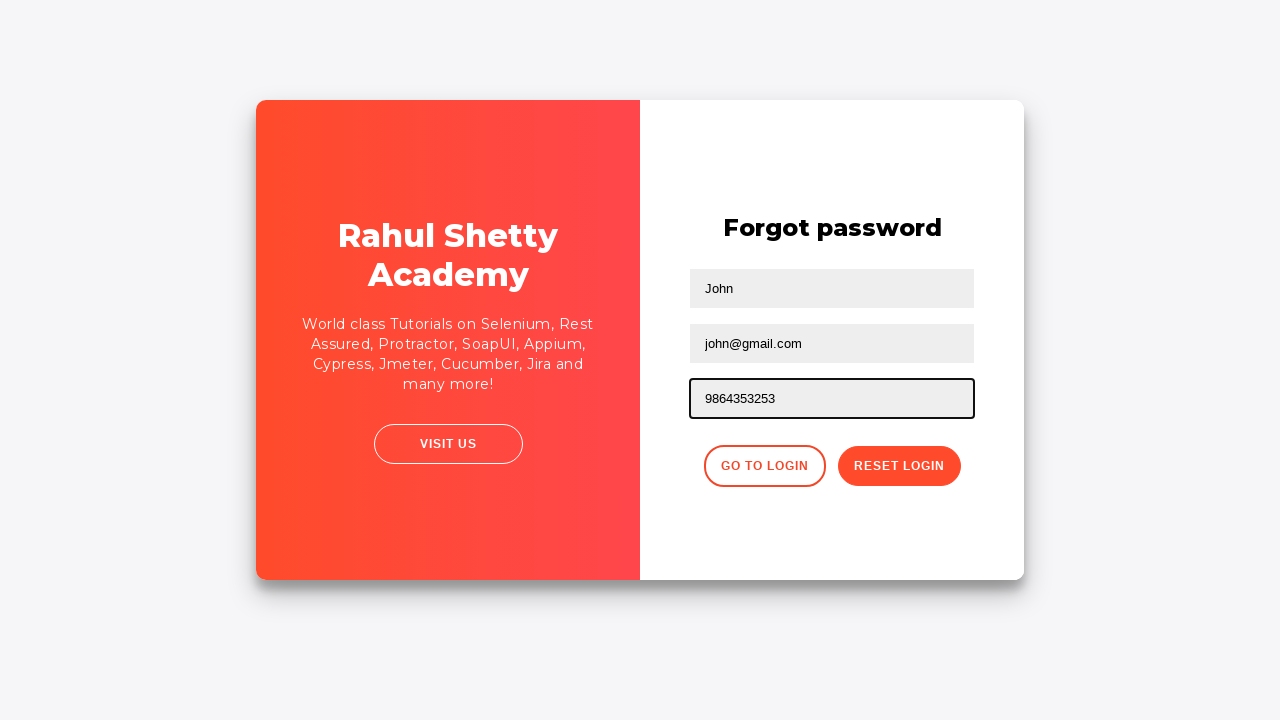

Clicked reset password button at (899, 466) on .reset-pwd-btn
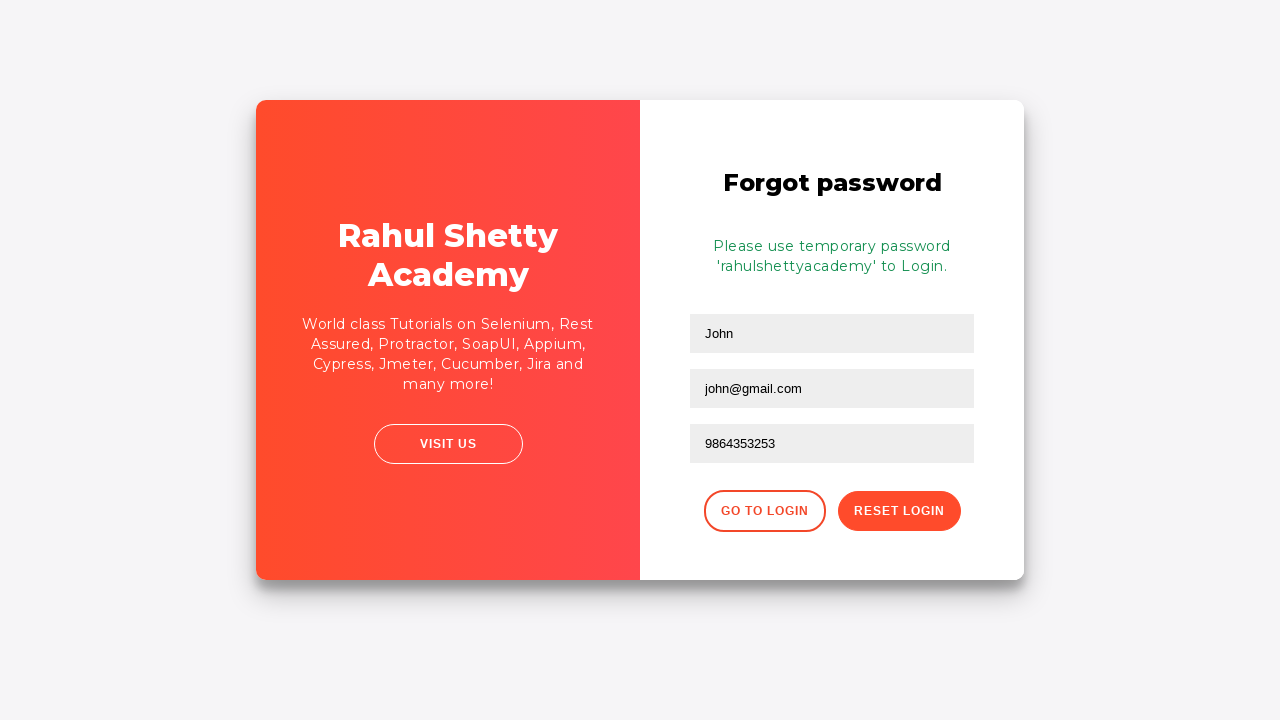

Password reset confirmation message appeared
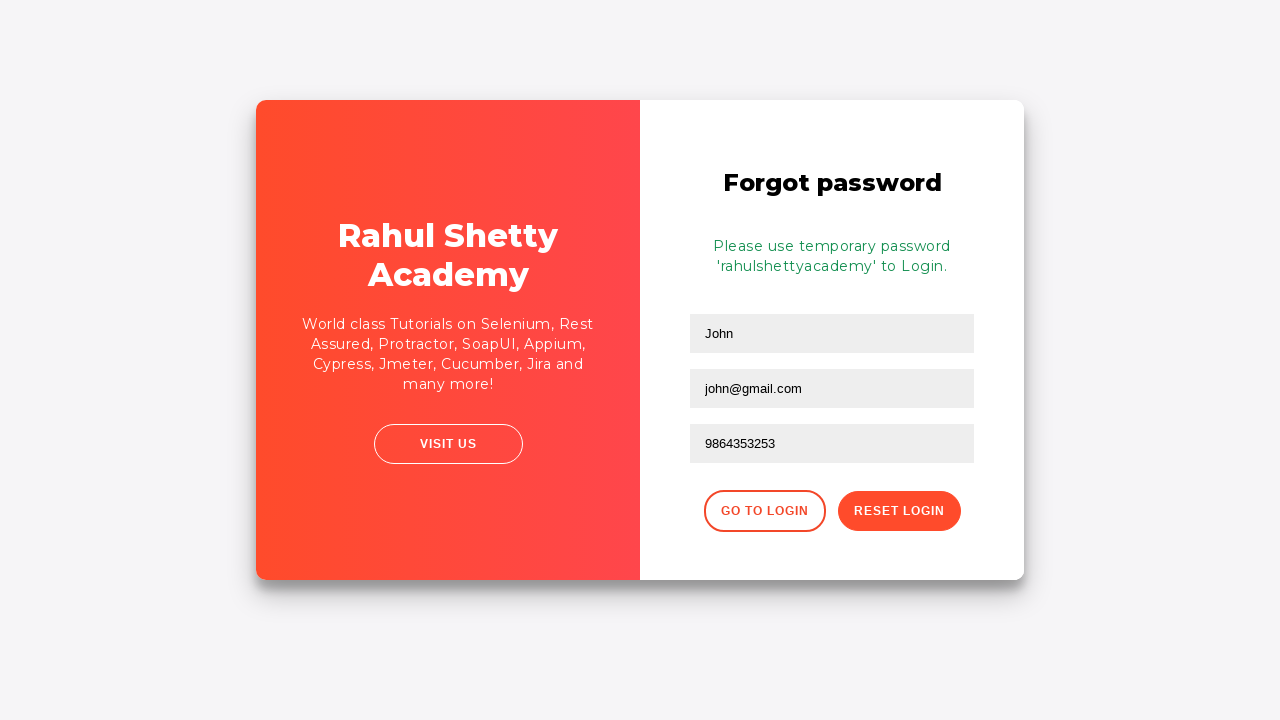

Clicked button to return to login page at (764, 511) on .forgot-pwd-btn-conainer button:first-child
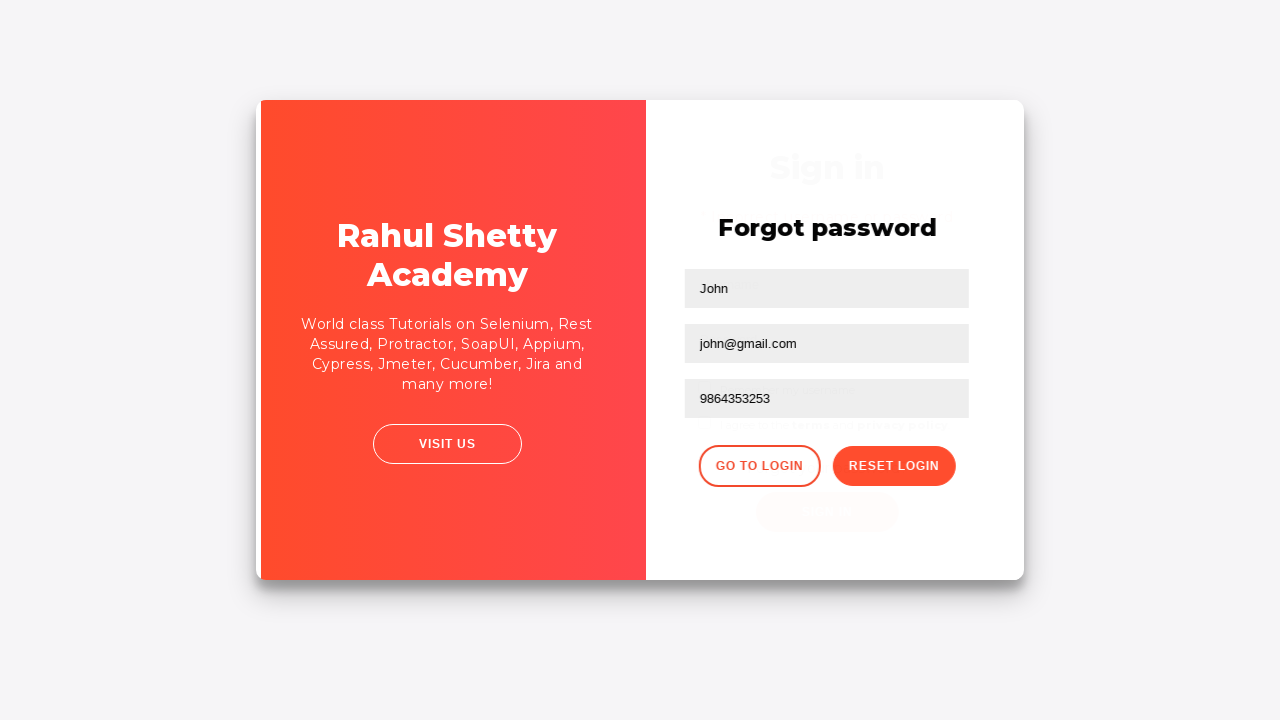

Waited for login form to load
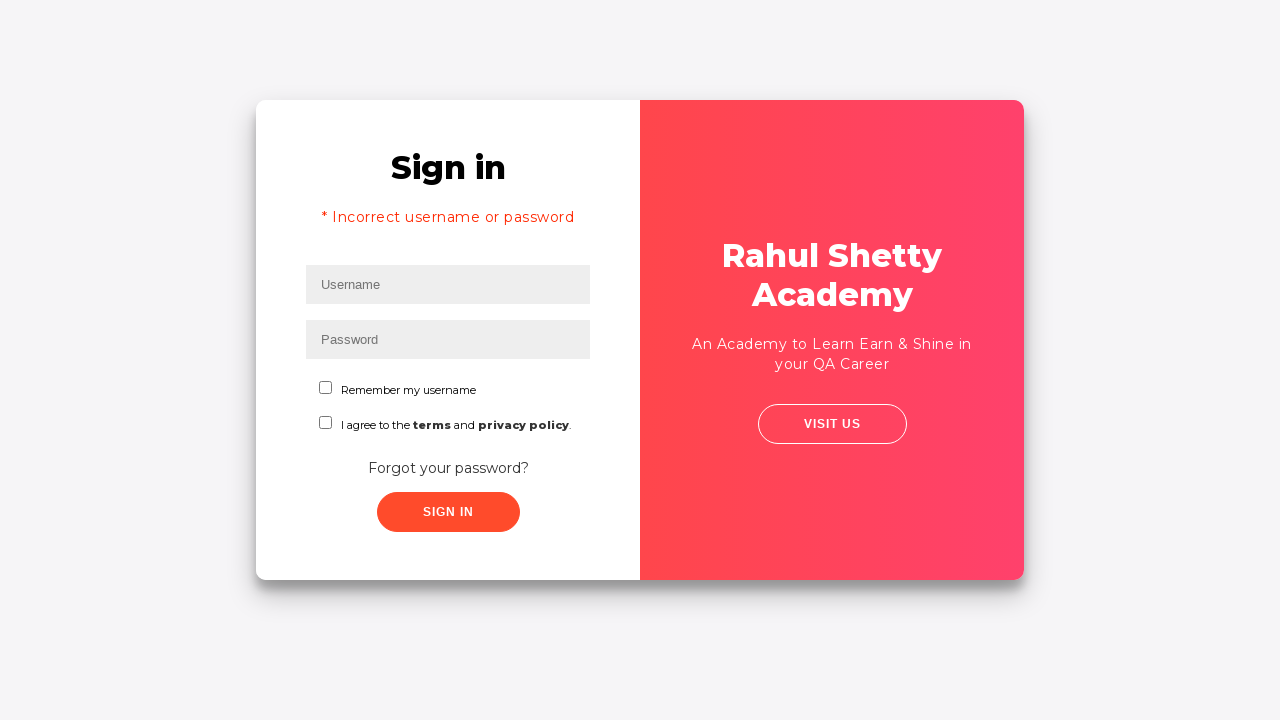

Filled username field with 'rahul' on login form on #inputUsername
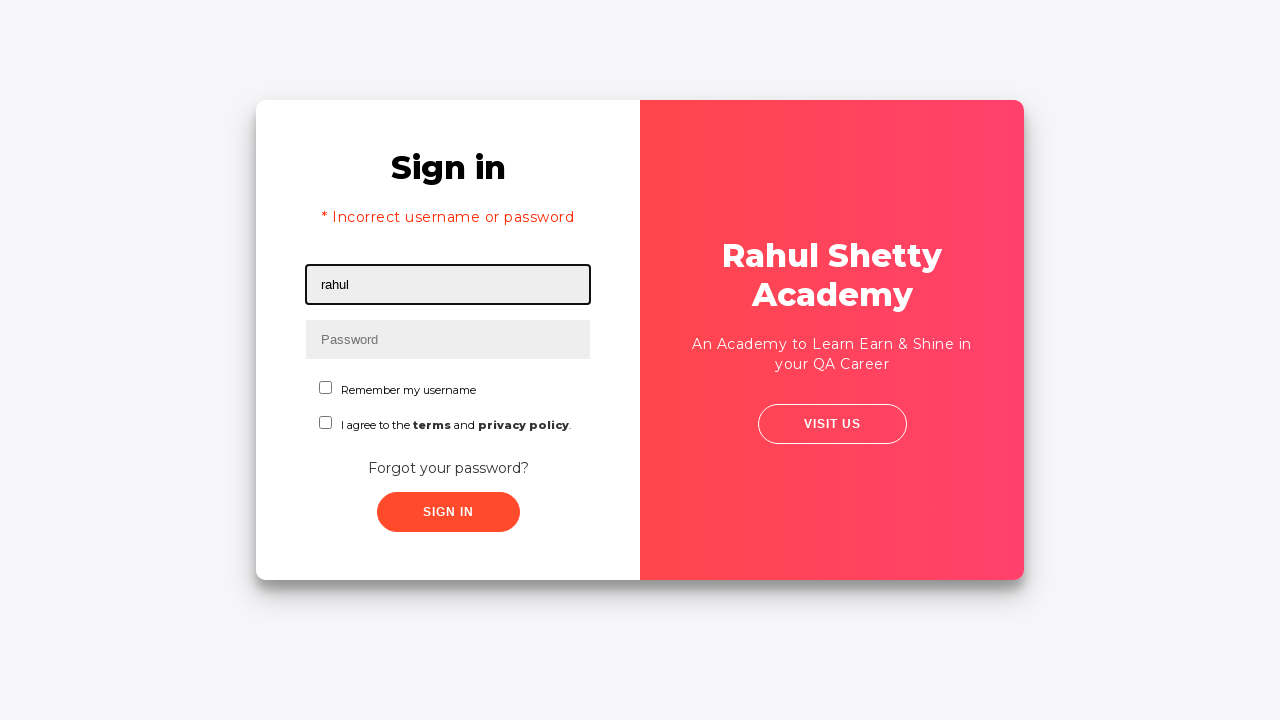

Filled password field with 'rahulshettyacademy' on input[type='password']
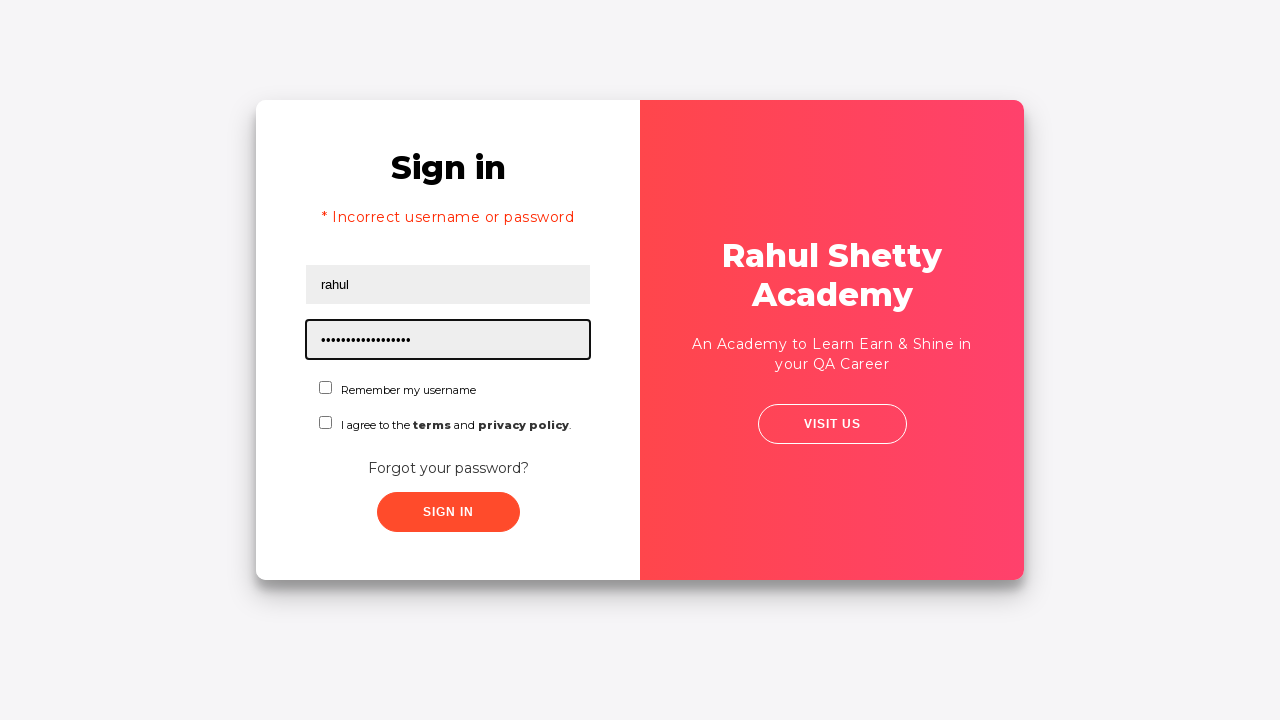

Checked the checkbox for login confirmation at (326, 388) on #chkboxOne
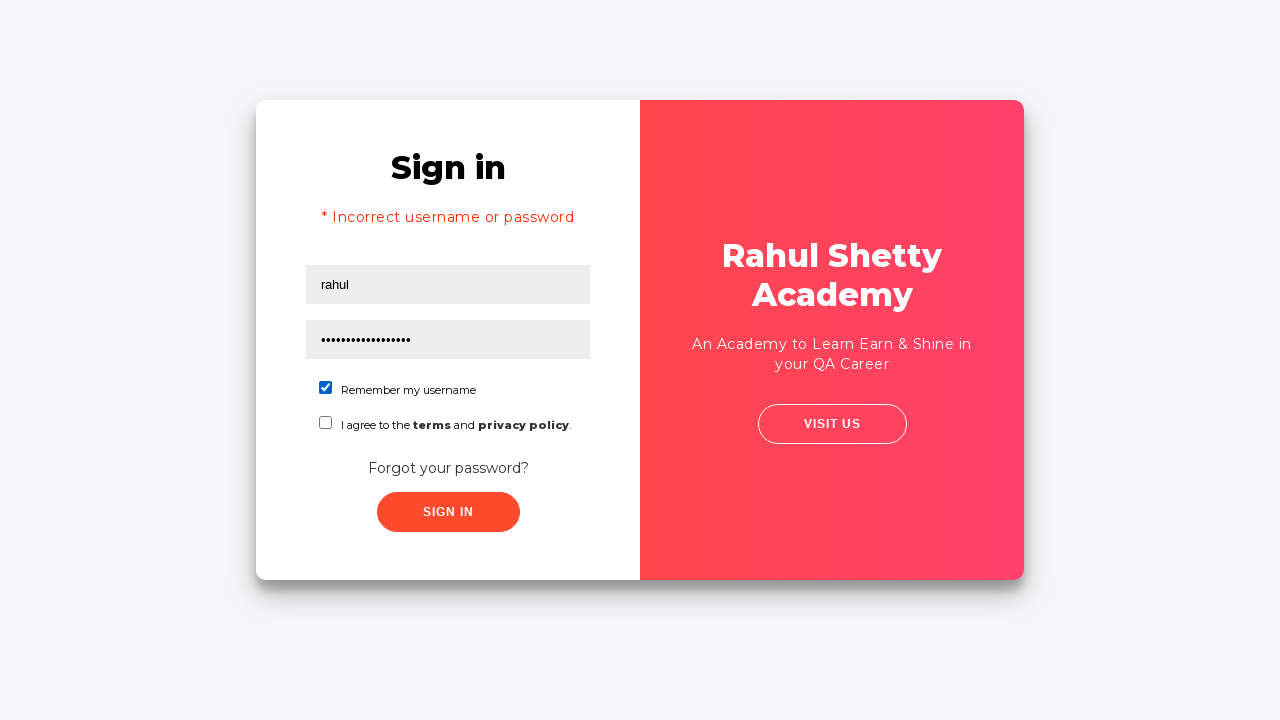

Clicked submit button to complete login at (448, 512) on button.submit
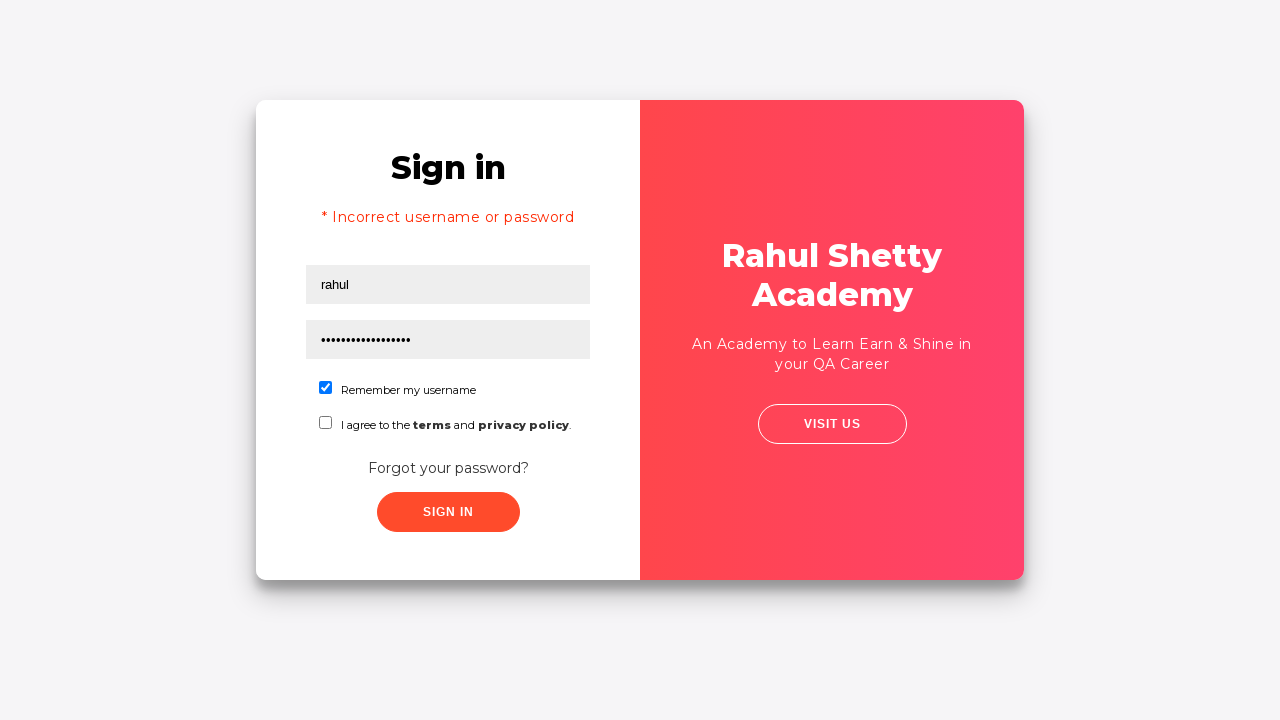

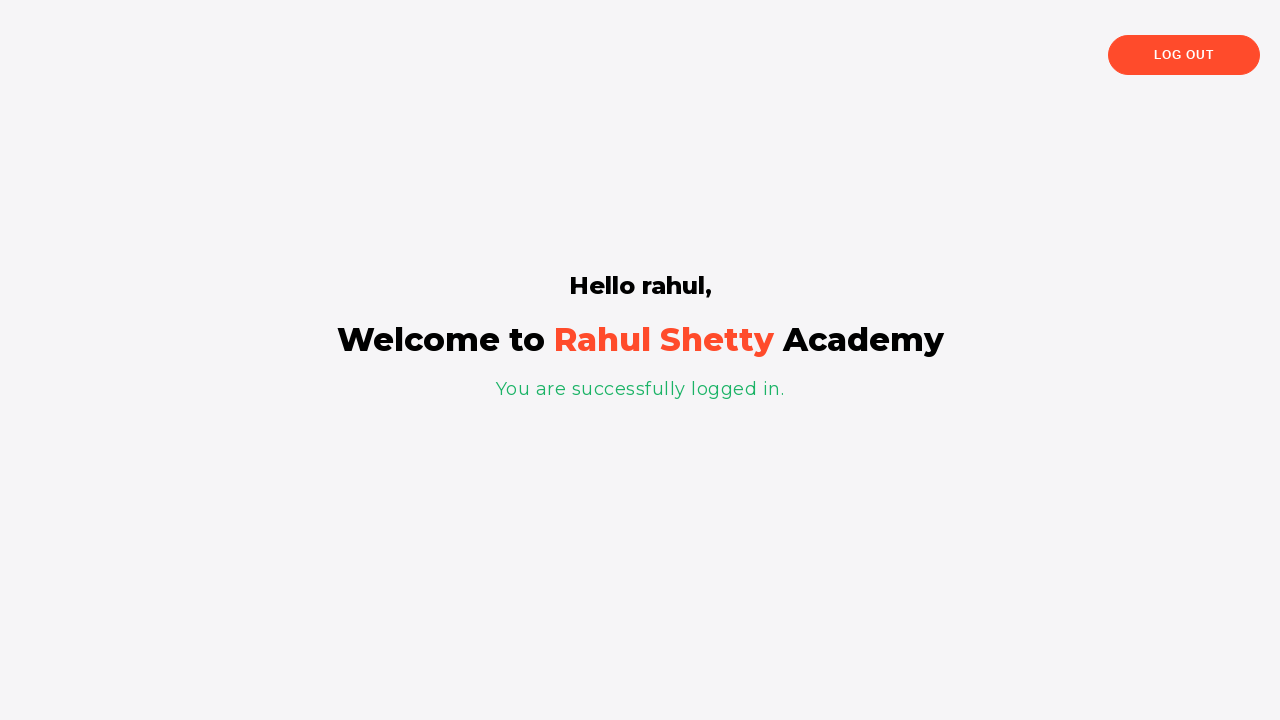